Clicks on Monitors category and verifies monitor products are displayed

Starting URL: https://www.demoblaze.com/

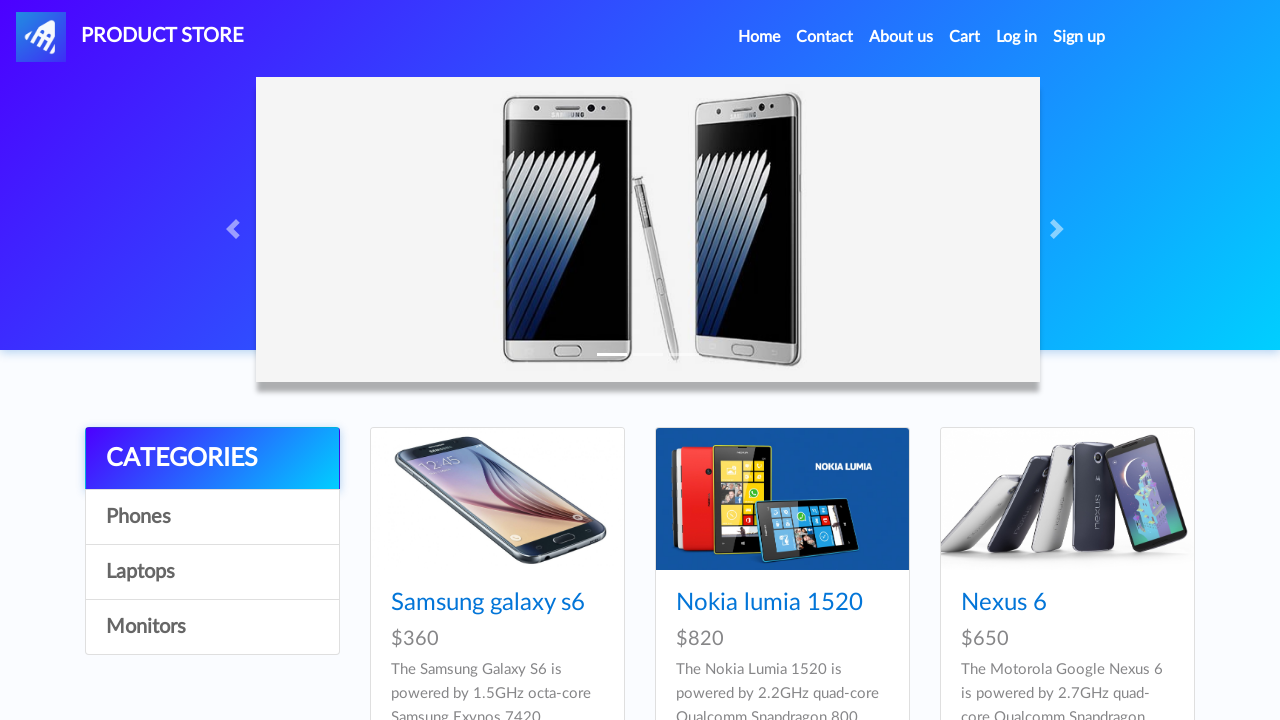

Clicked on Monitors category link at (212, 627) on a:has-text('Monitors')
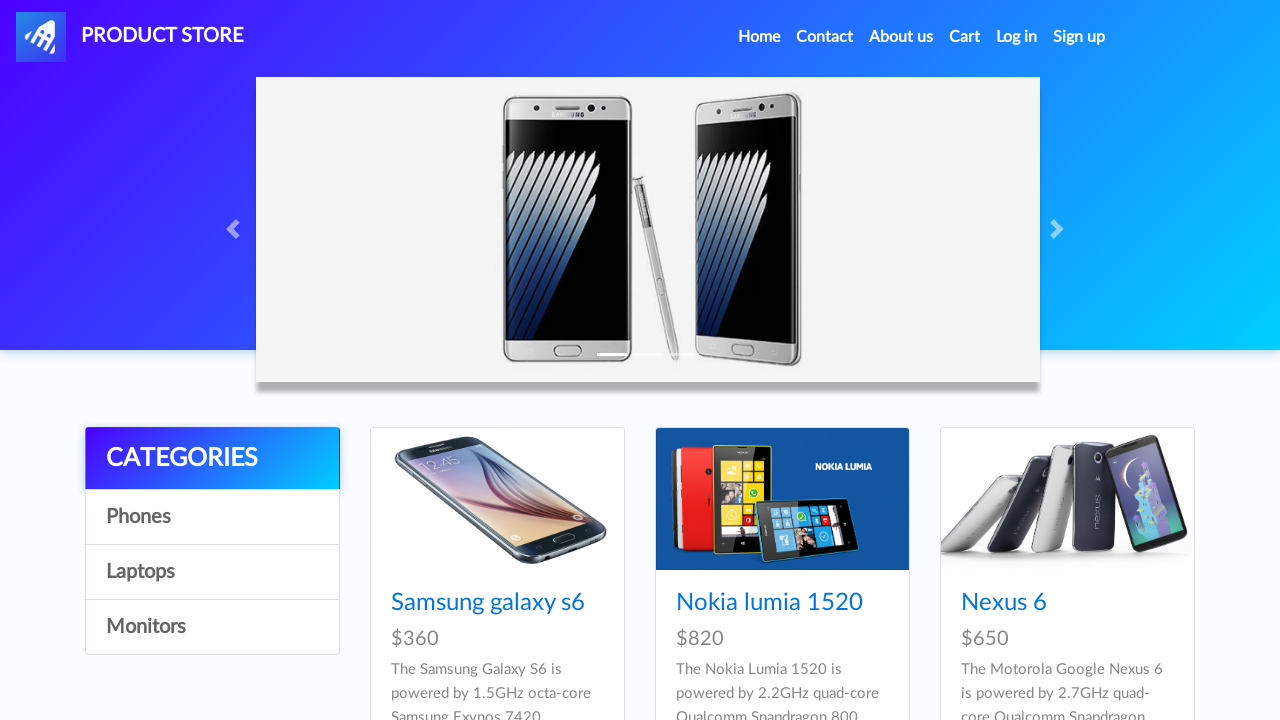

Waited 1000ms for products to load
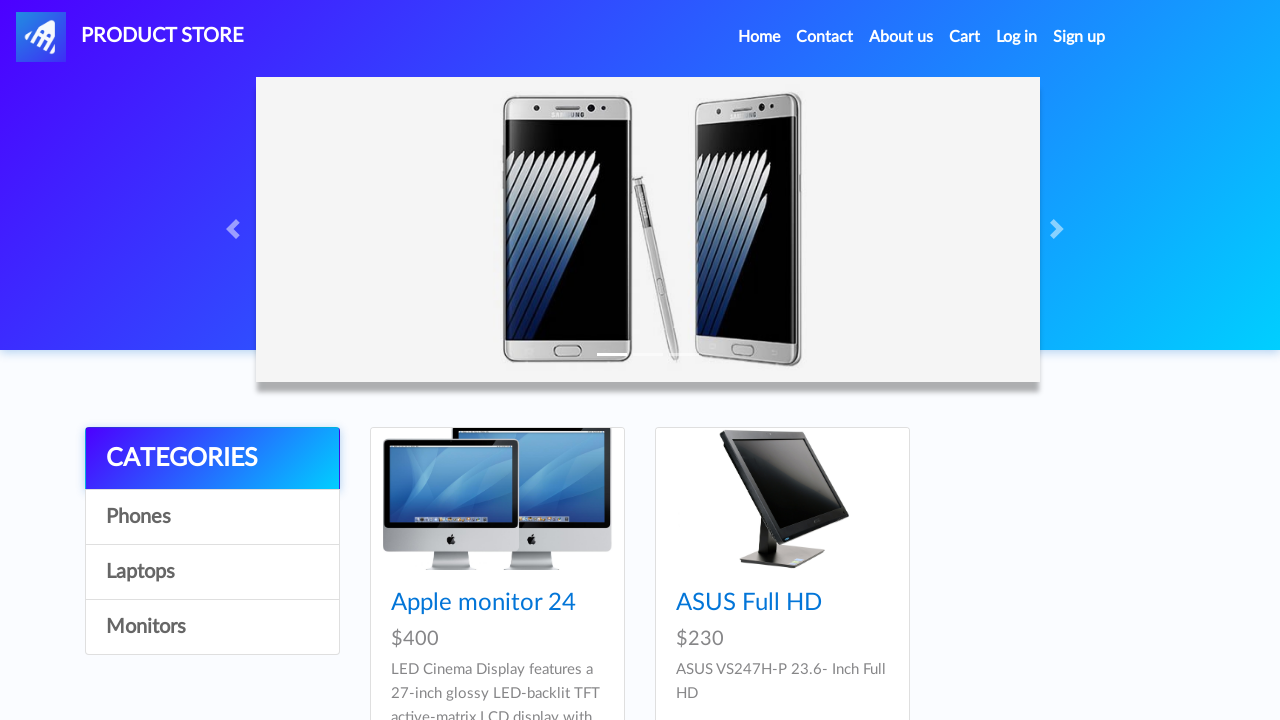

Monitor product cards are now visible
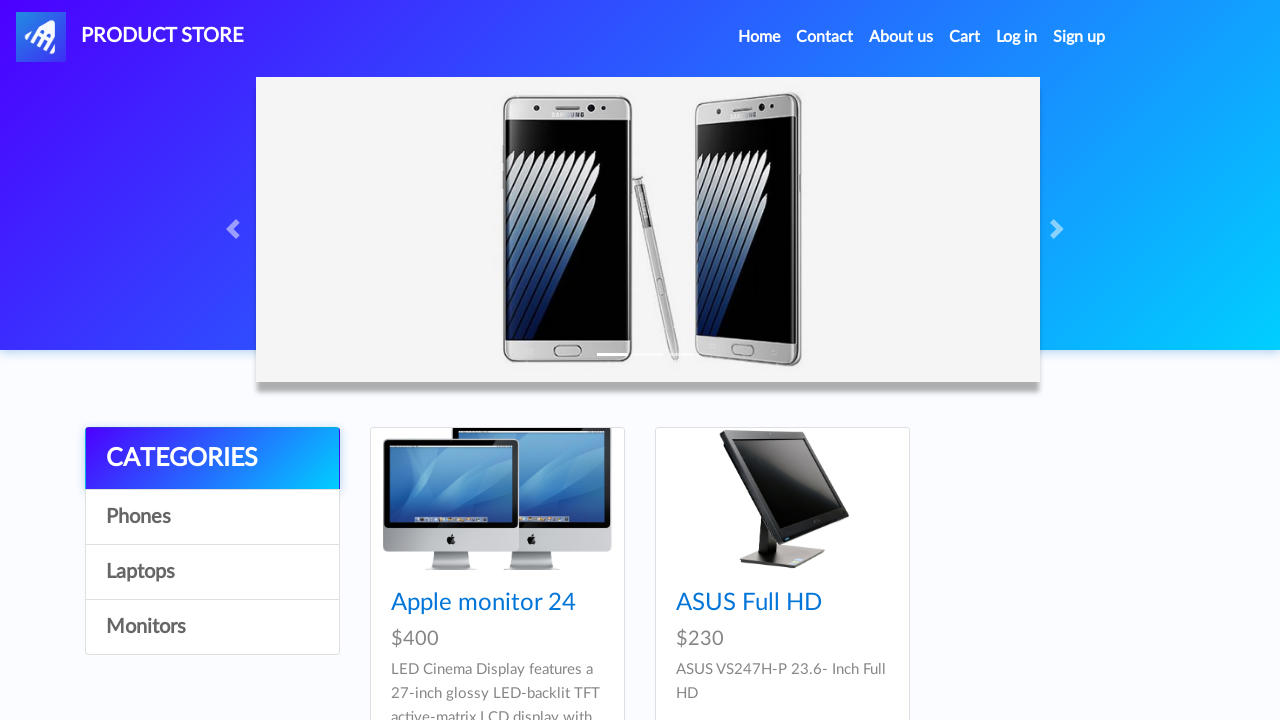

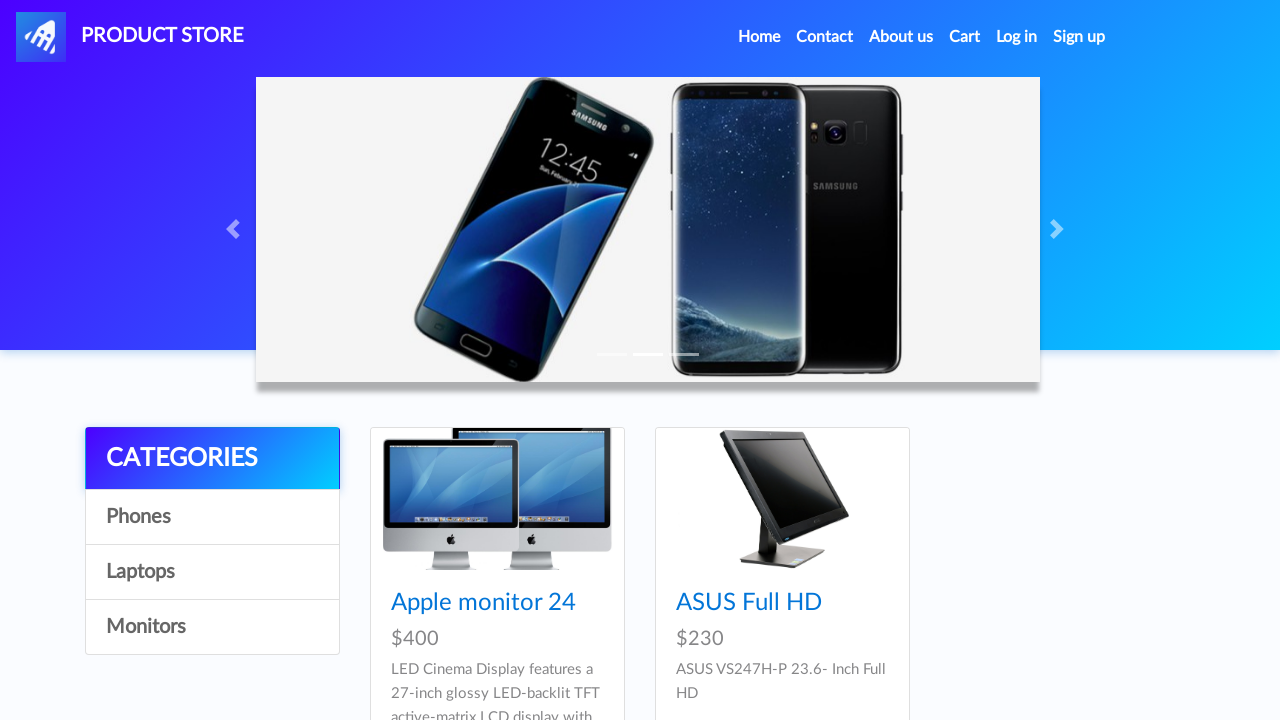